Tests that a todo item is removed when edited to an empty string

Starting URL: https://demo.playwright.dev/todomvc

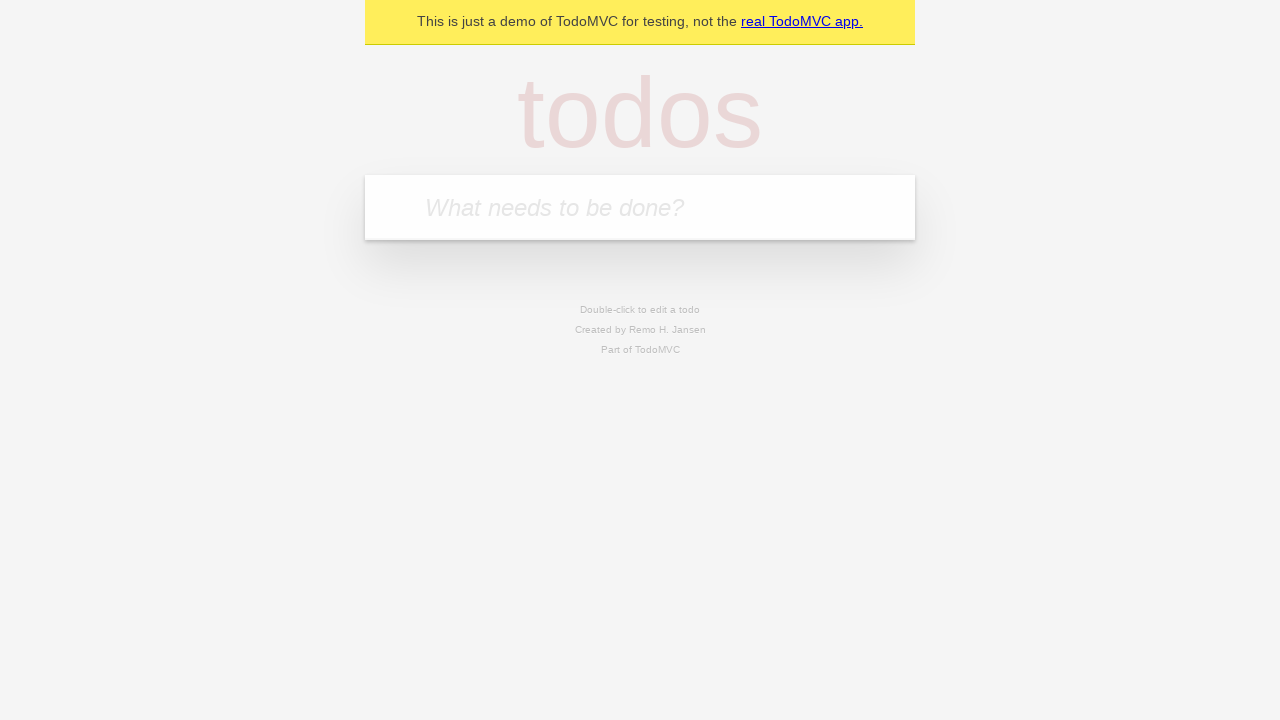

Filled todo input with 'buy some cheese' on internal:attr=[placeholder="What needs to be done?"i]
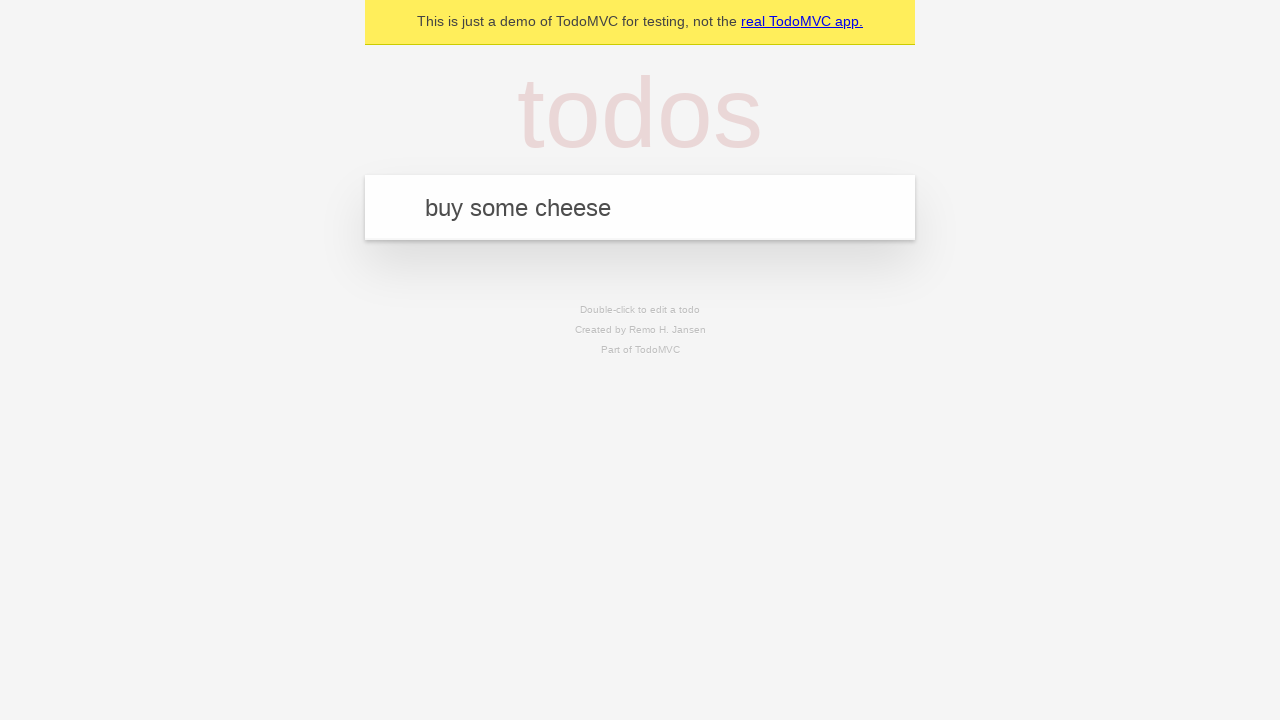

Pressed Enter to create first todo item on internal:attr=[placeholder="What needs to be done?"i]
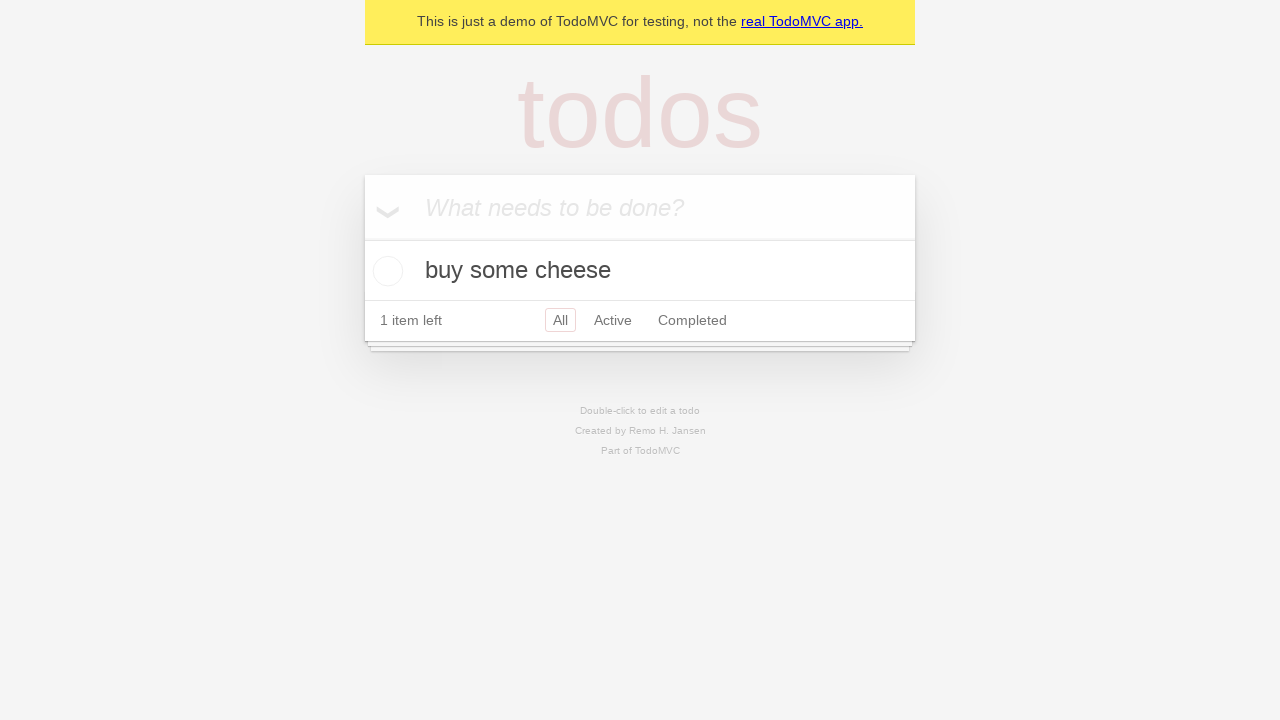

Filled todo input with 'feed the cat' on internal:attr=[placeholder="What needs to be done?"i]
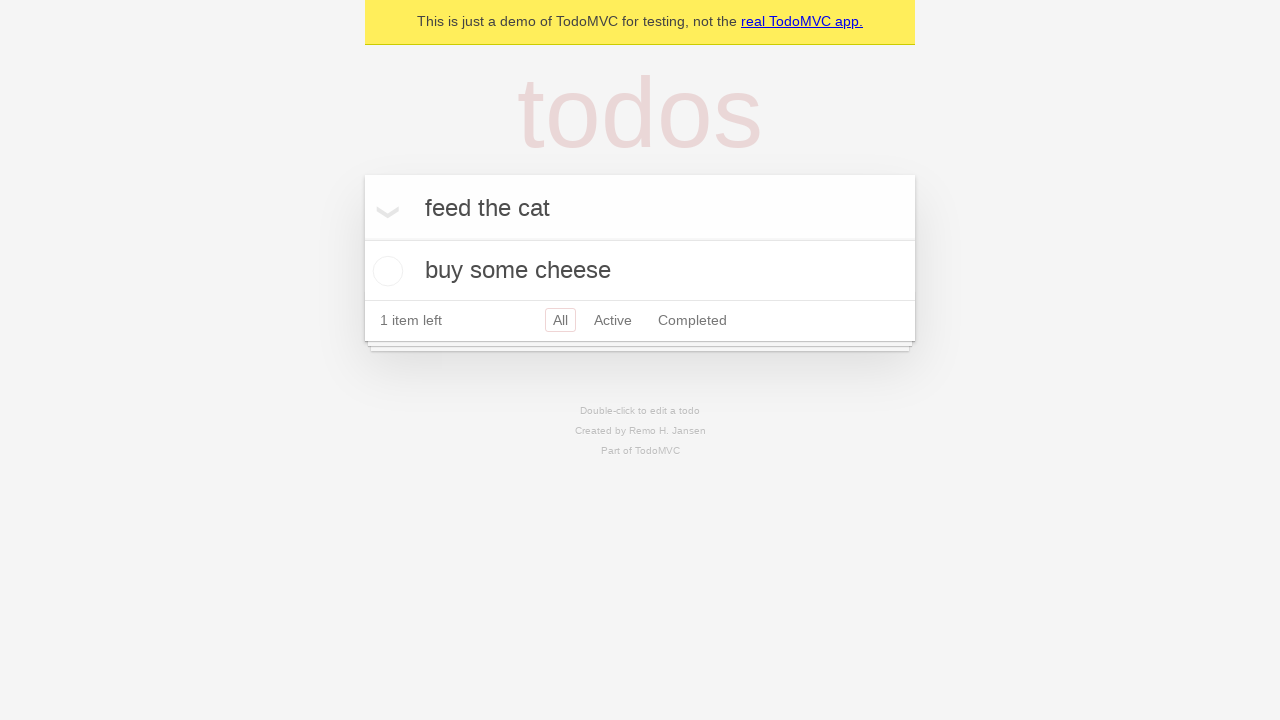

Pressed Enter to create second todo item on internal:attr=[placeholder="What needs to be done?"i]
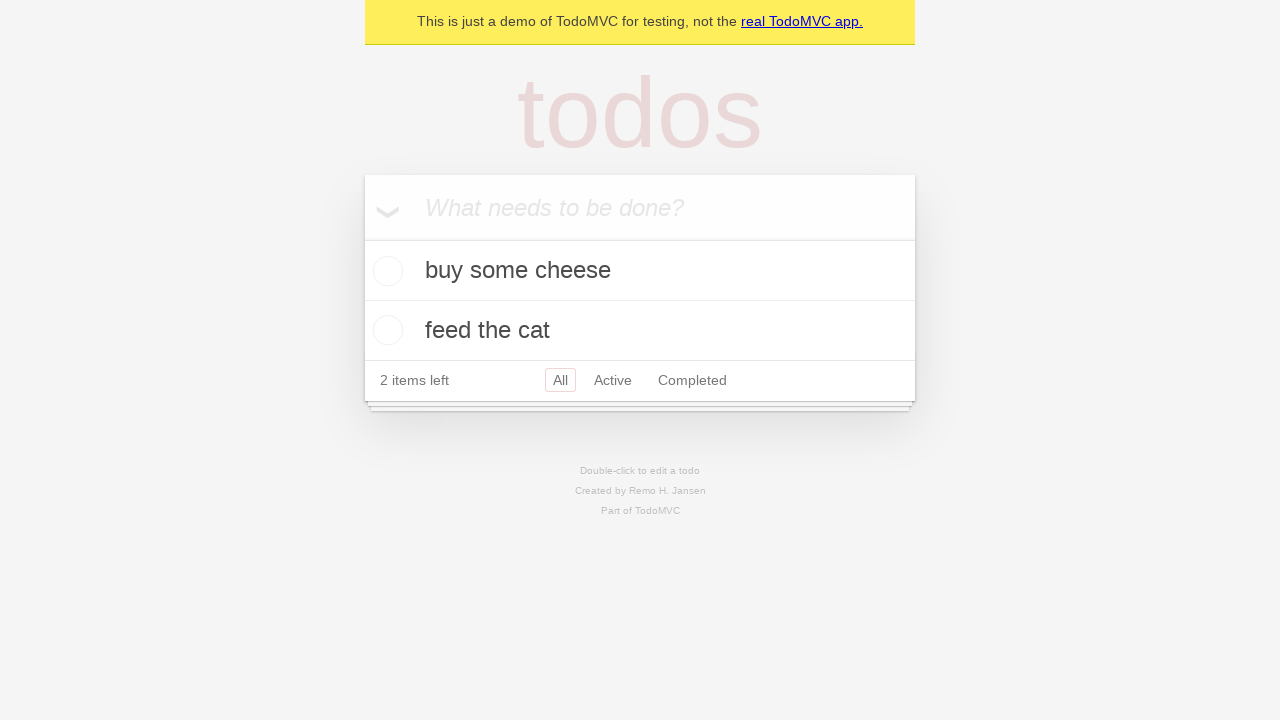

Filled todo input with 'book a doctors appointment' on internal:attr=[placeholder="What needs to be done?"i]
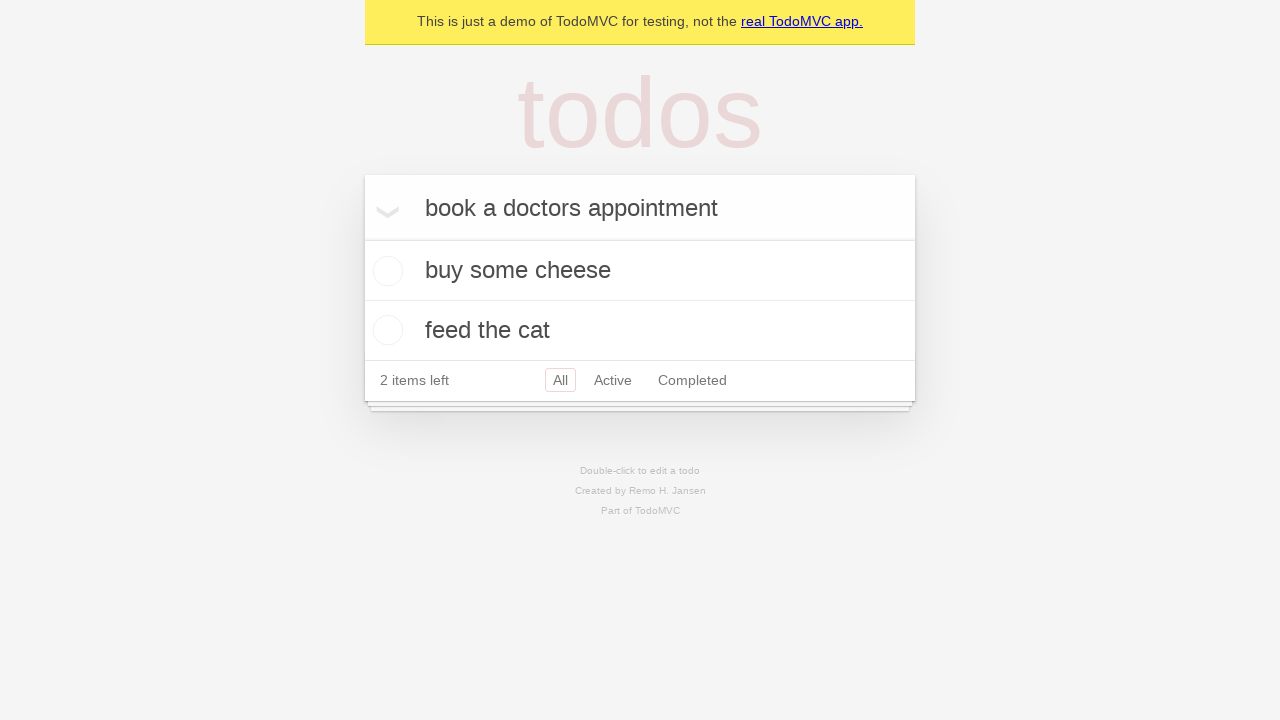

Pressed Enter to create third todo item on internal:attr=[placeholder="What needs to be done?"i]
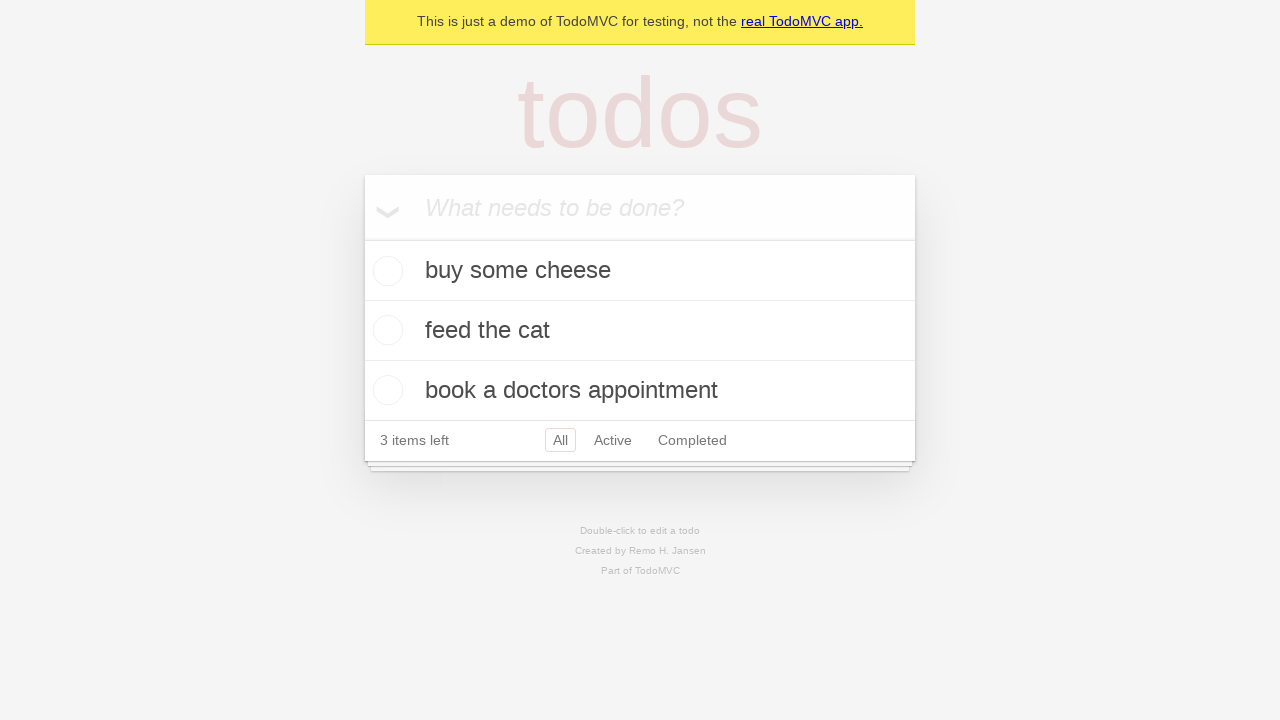

Double-clicked second todo item to enter edit mode at (640, 331) on internal:testid=[data-testid="todo-item"s] >> nth=1
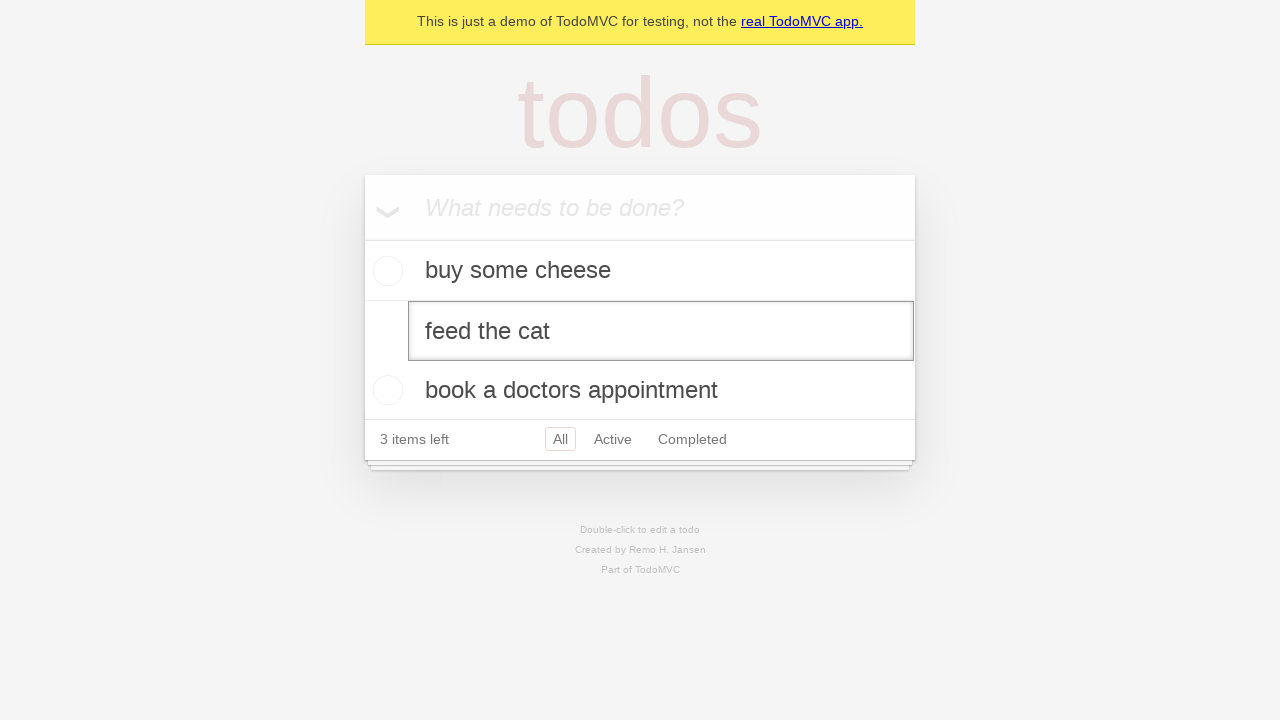

Cleared the text in the edit field on internal:testid=[data-testid="todo-item"s] >> nth=1 >> internal:role=textbox[nam
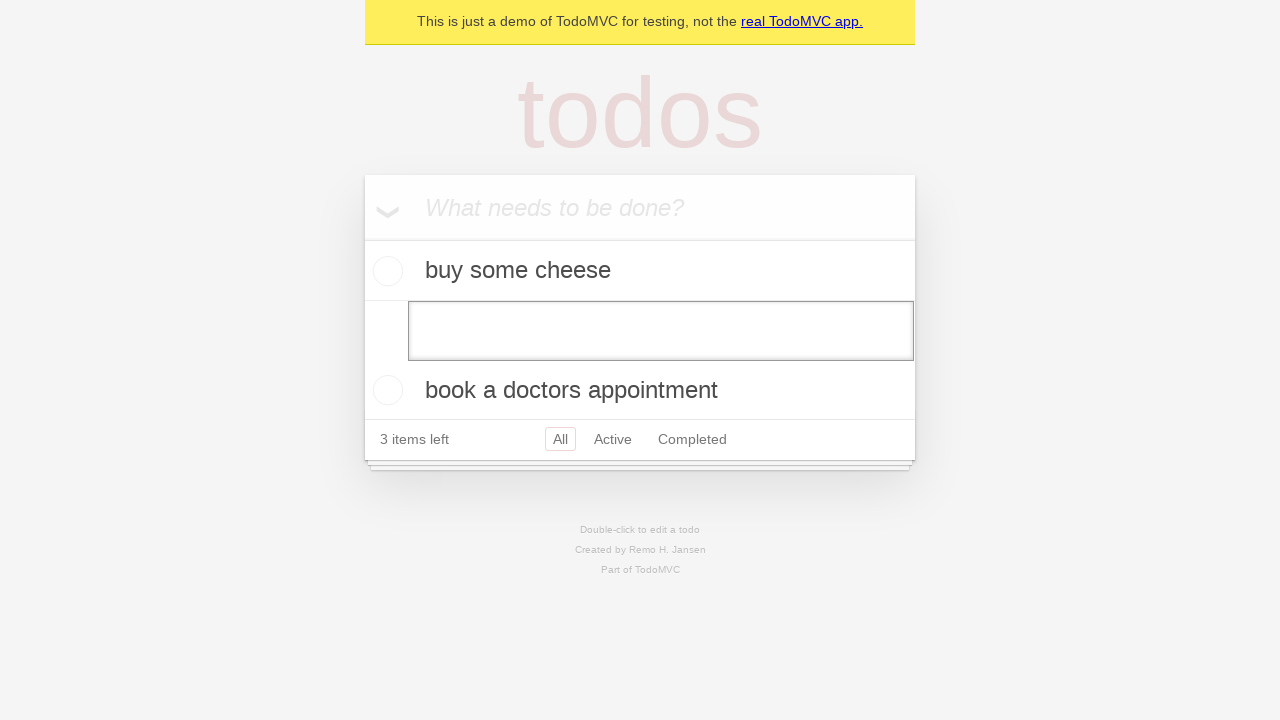

Pressed Enter to confirm deletion of todo item with empty text on internal:testid=[data-testid="todo-item"s] >> nth=1 >> internal:role=textbox[nam
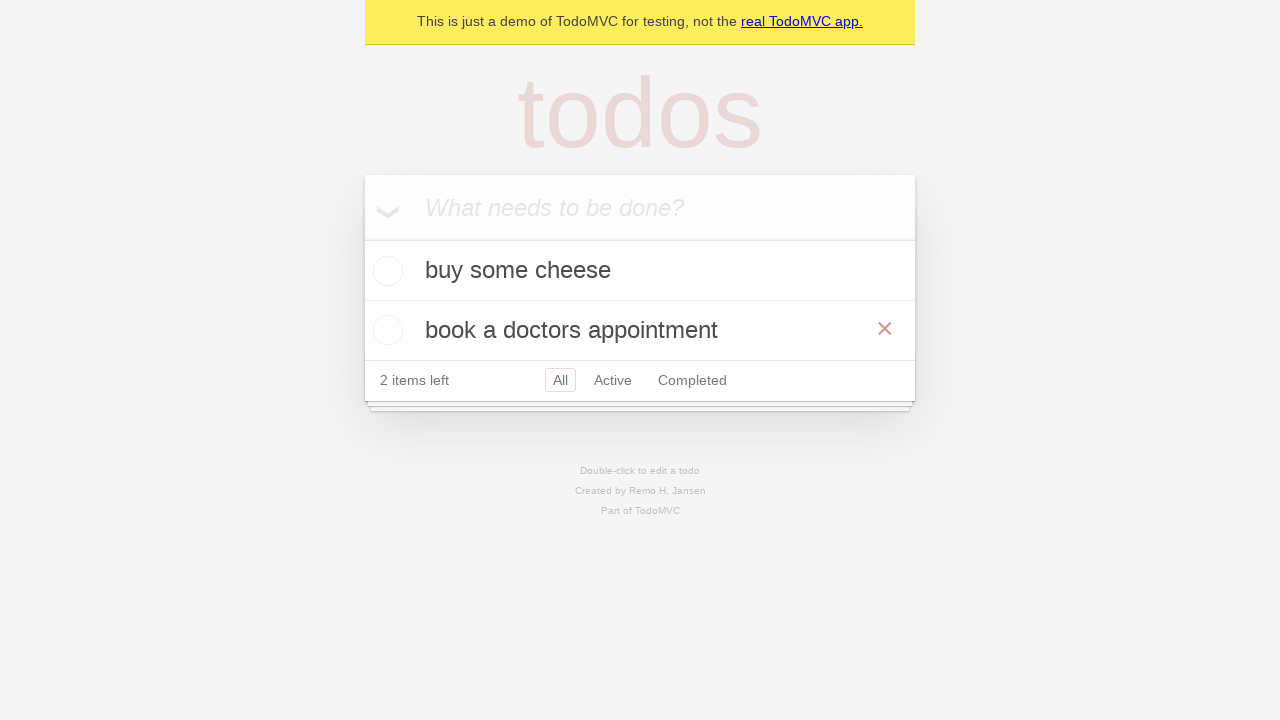

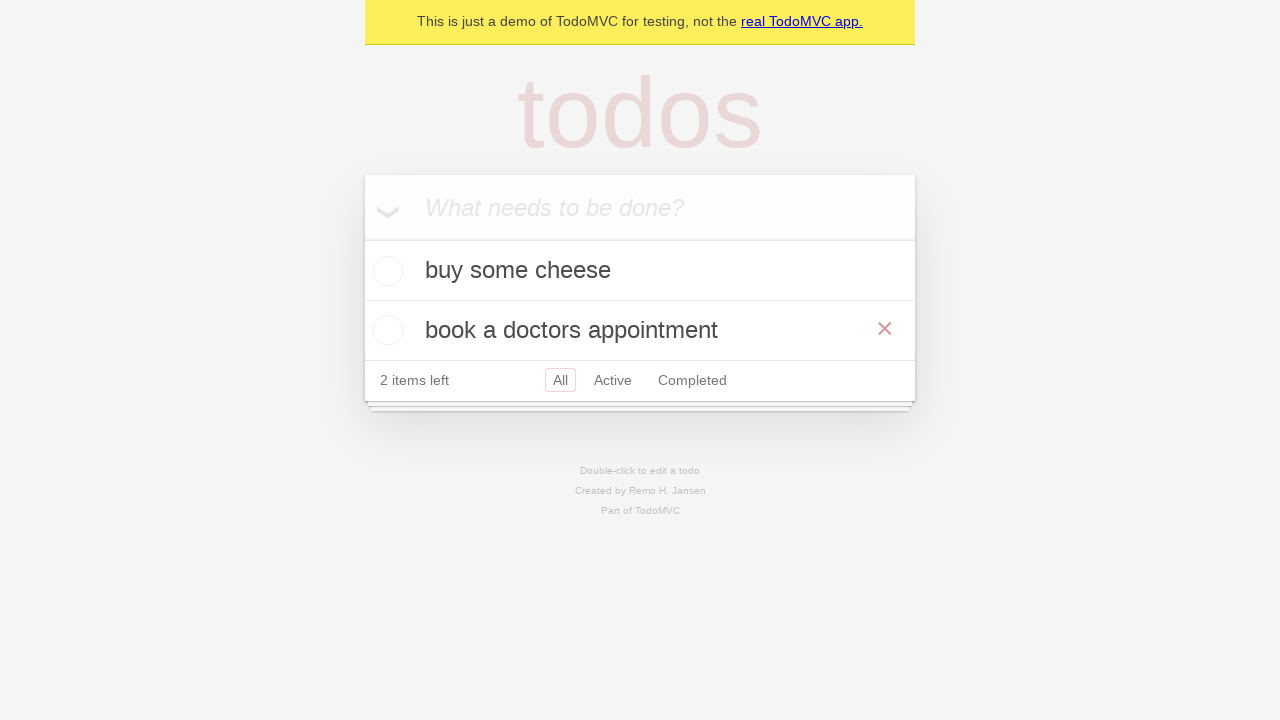